Tests drag and drop functionality by dragging column A to column B and verifying the headers swap correctly

Starting URL: https://the-internet.herokuapp.com/drag_and_drop

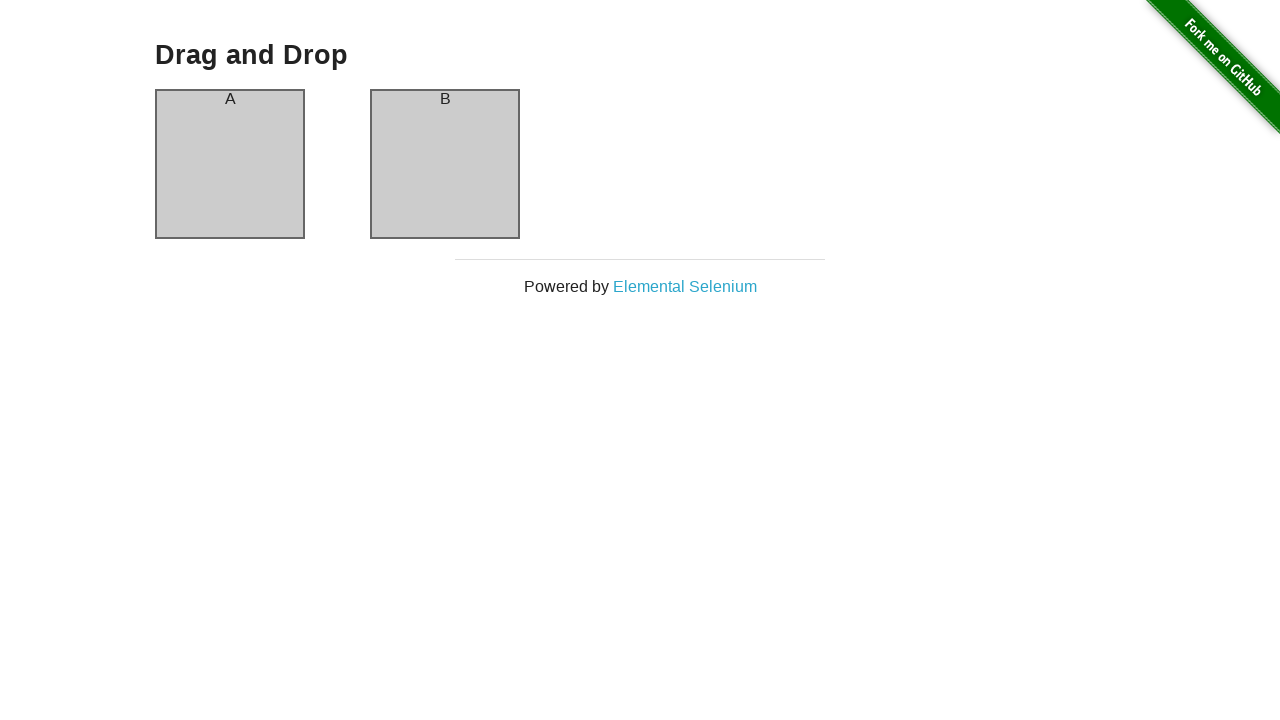

Dragged column A to column B at (445, 164)
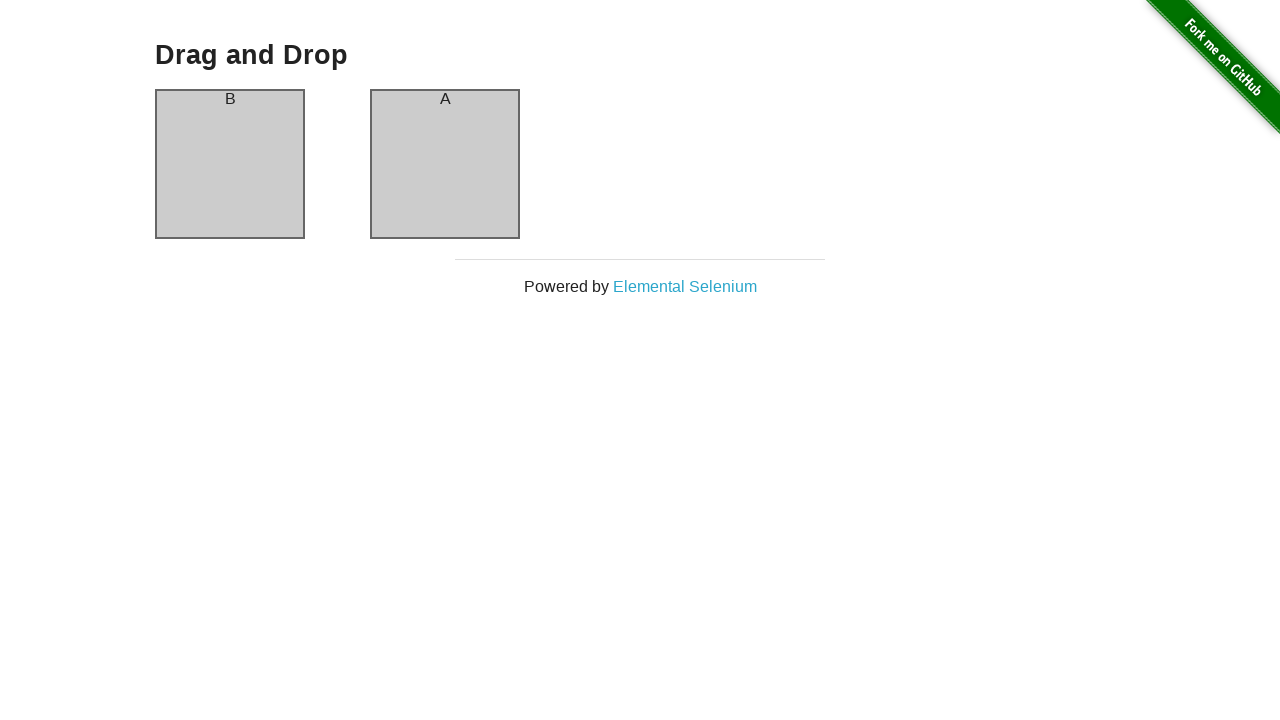

Verified column A header now displays 'B' after swap
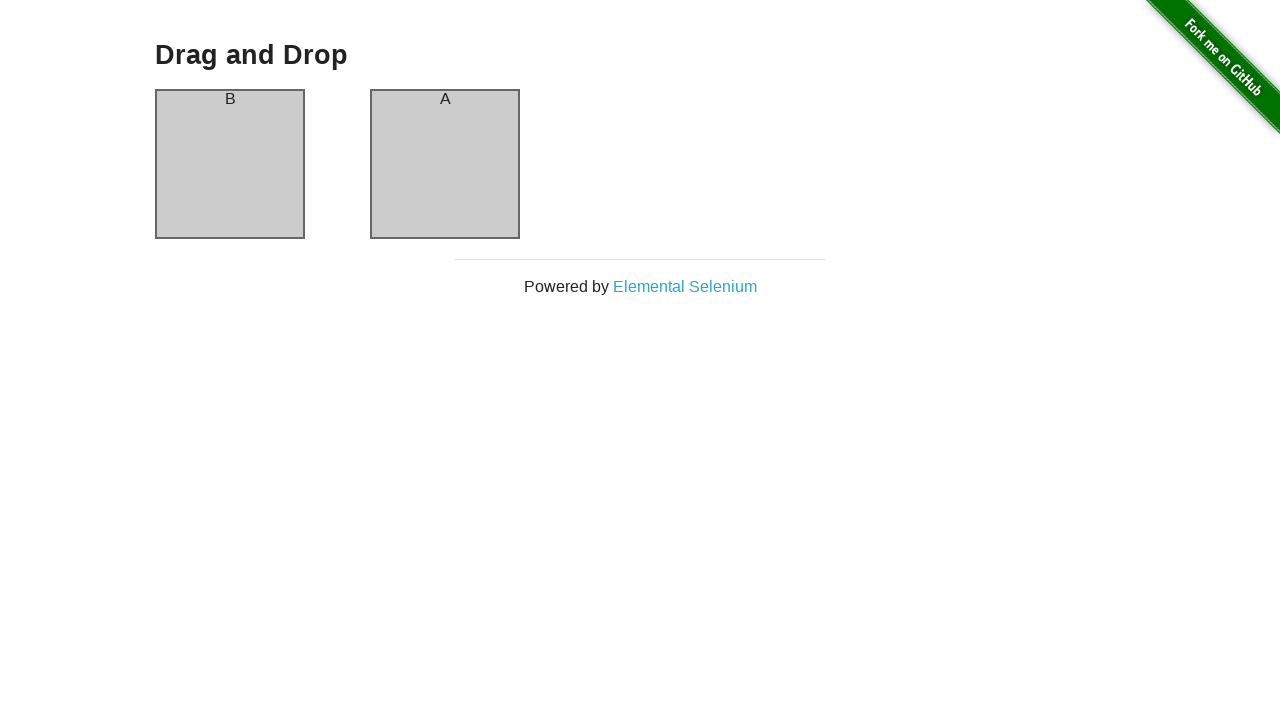

Verified column B header now displays 'A' after swap
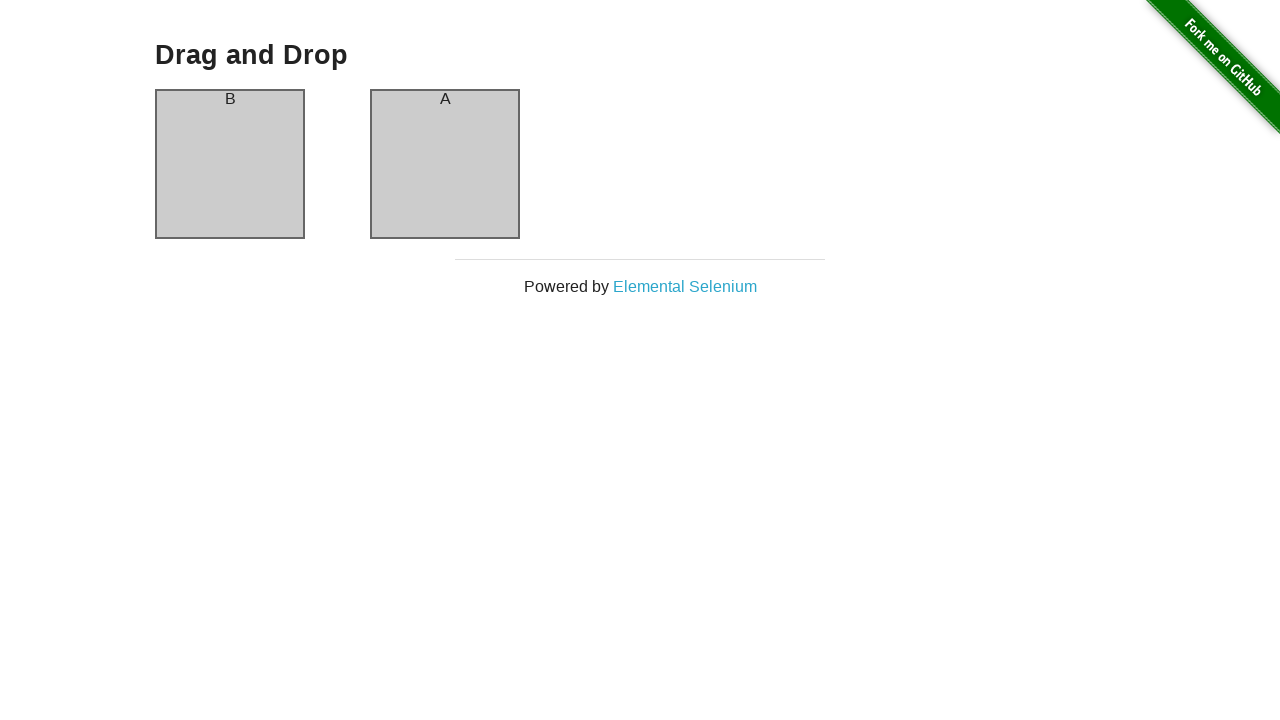

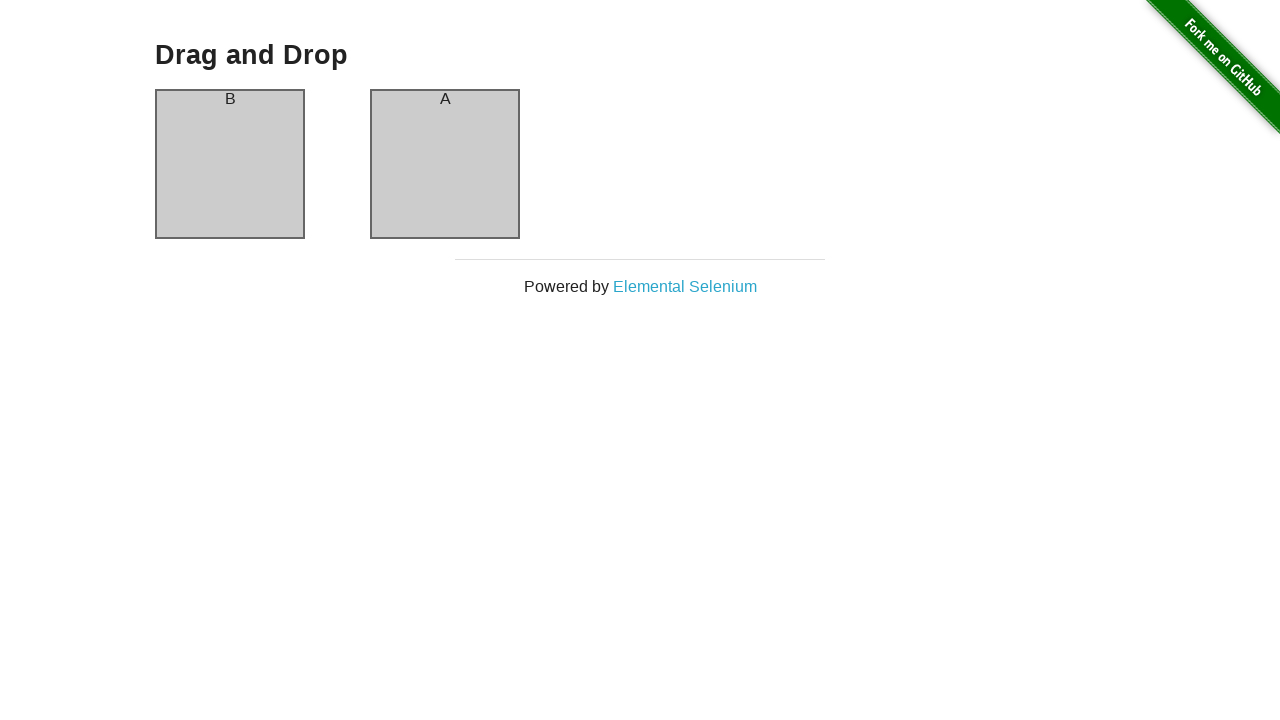